Navigates to Football Guys rankings page and verifies that the player rankings table loads with player data visible

Starting URL: https://www.footballguys.com/rankings

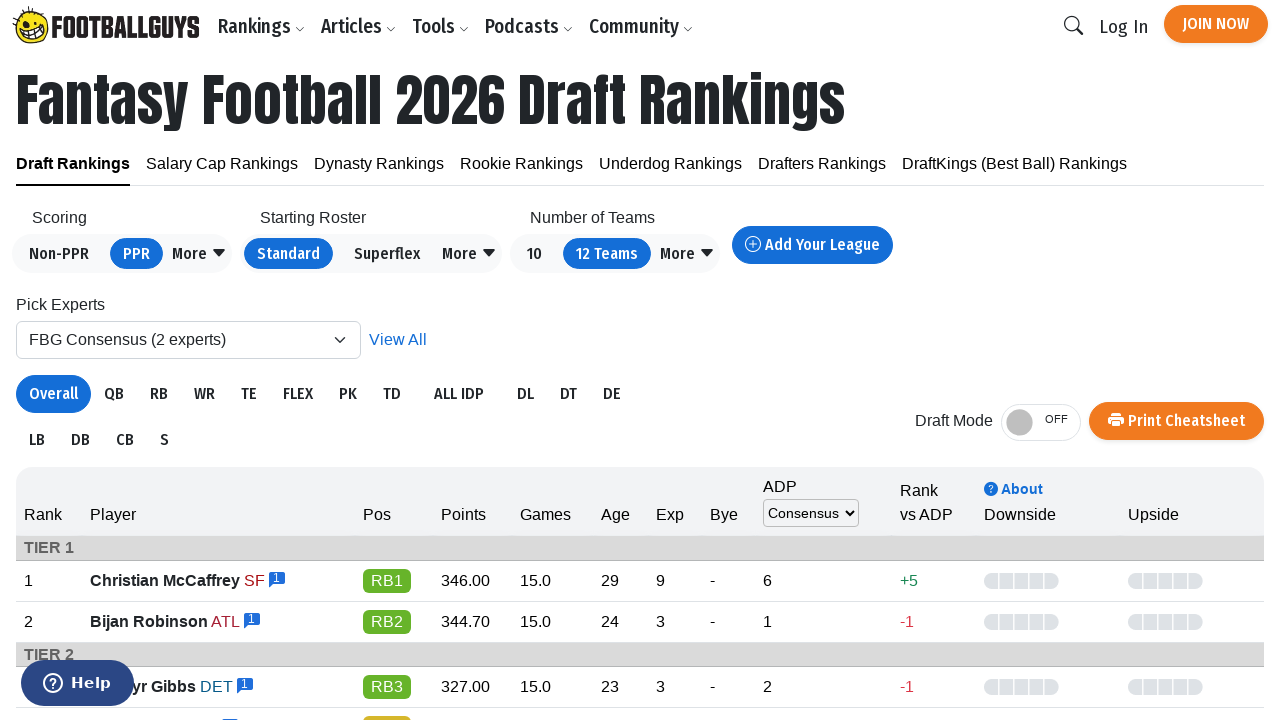

Waited for rankings table body to become visible
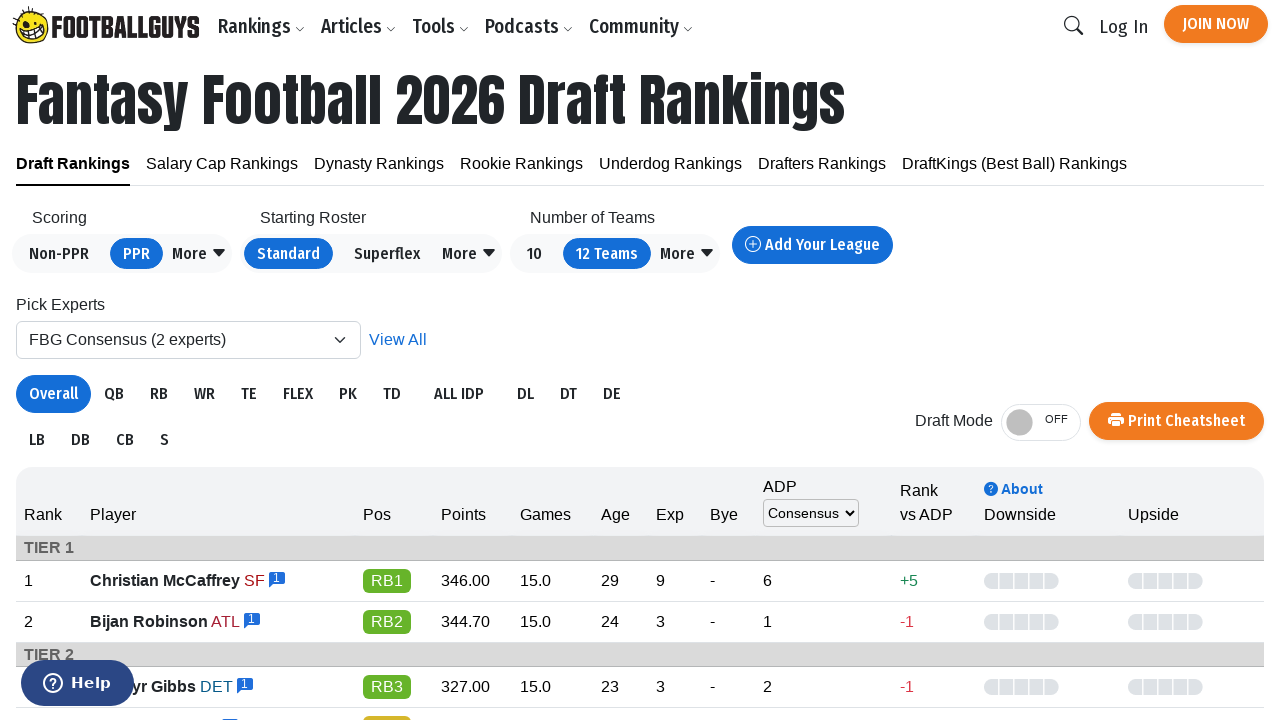

Verified that table rows are present in the rankings table
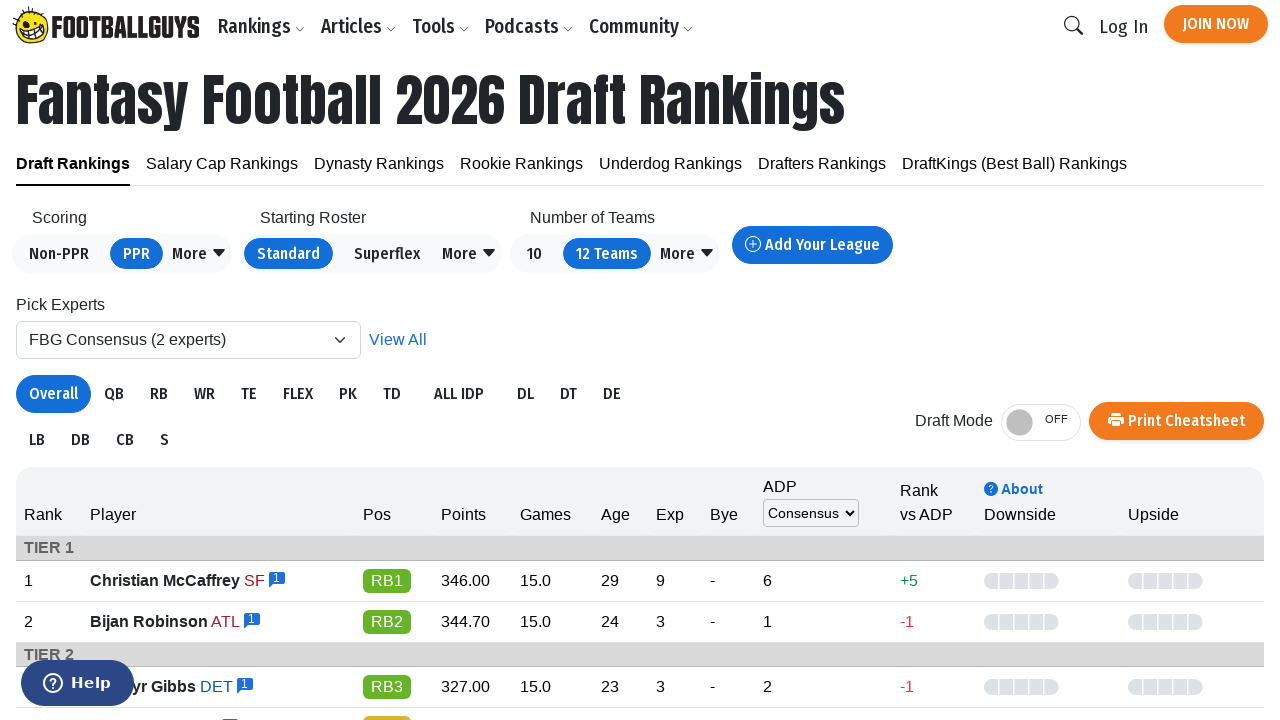

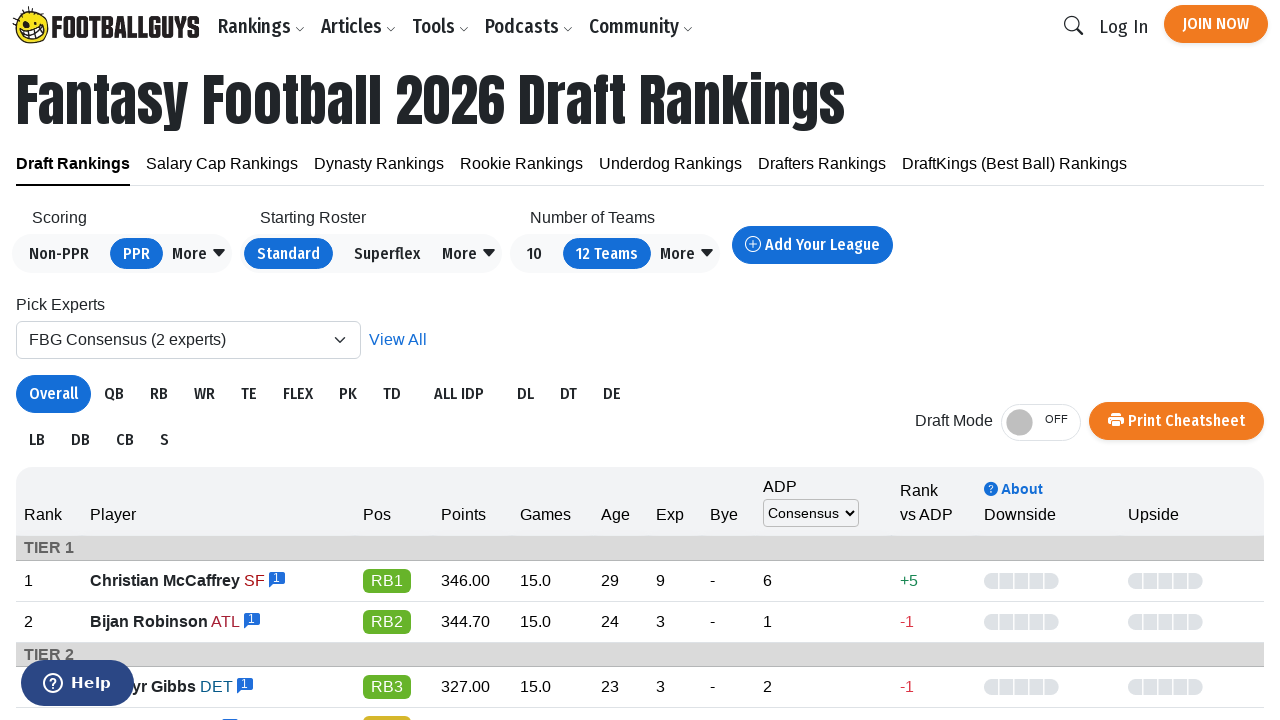